Tests the alert functionality on an automation practice page by entering a name and clicking the alert button to trigger a JavaScript alert

Starting URL: https://rahulshettyacademy.com/AutomationPractice/

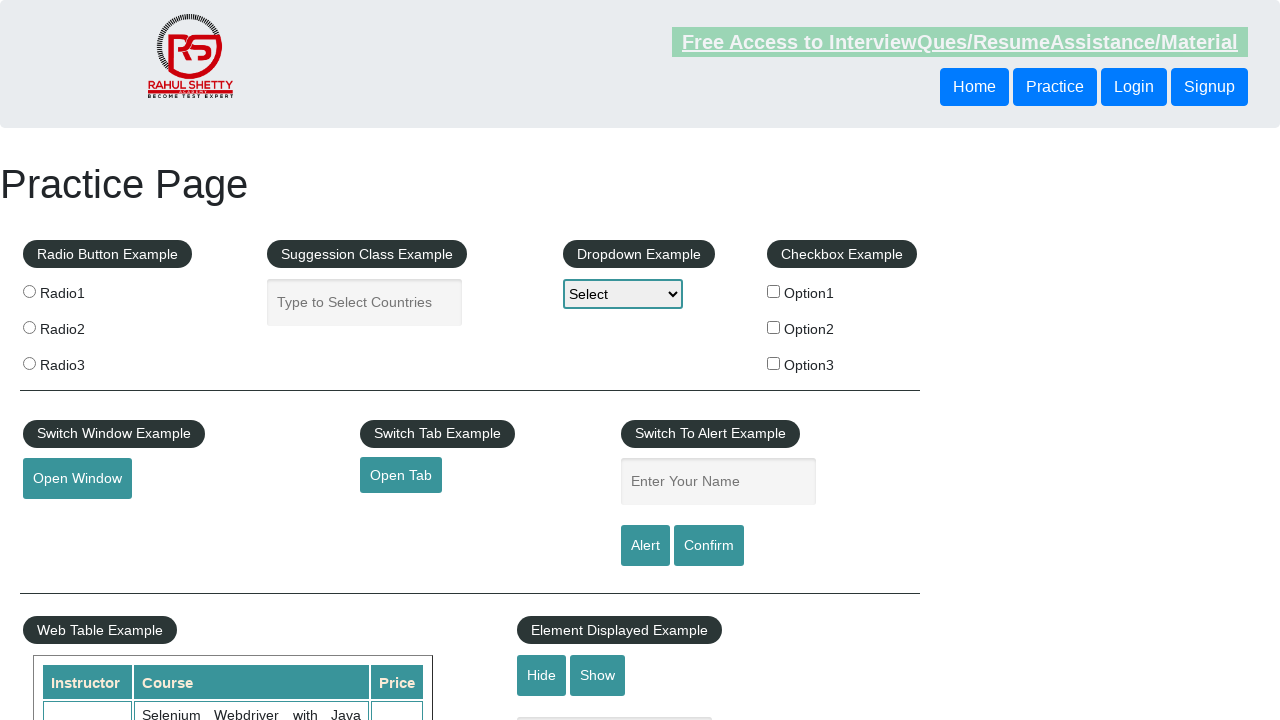

Filled name input field with 'Devendra' on input#name
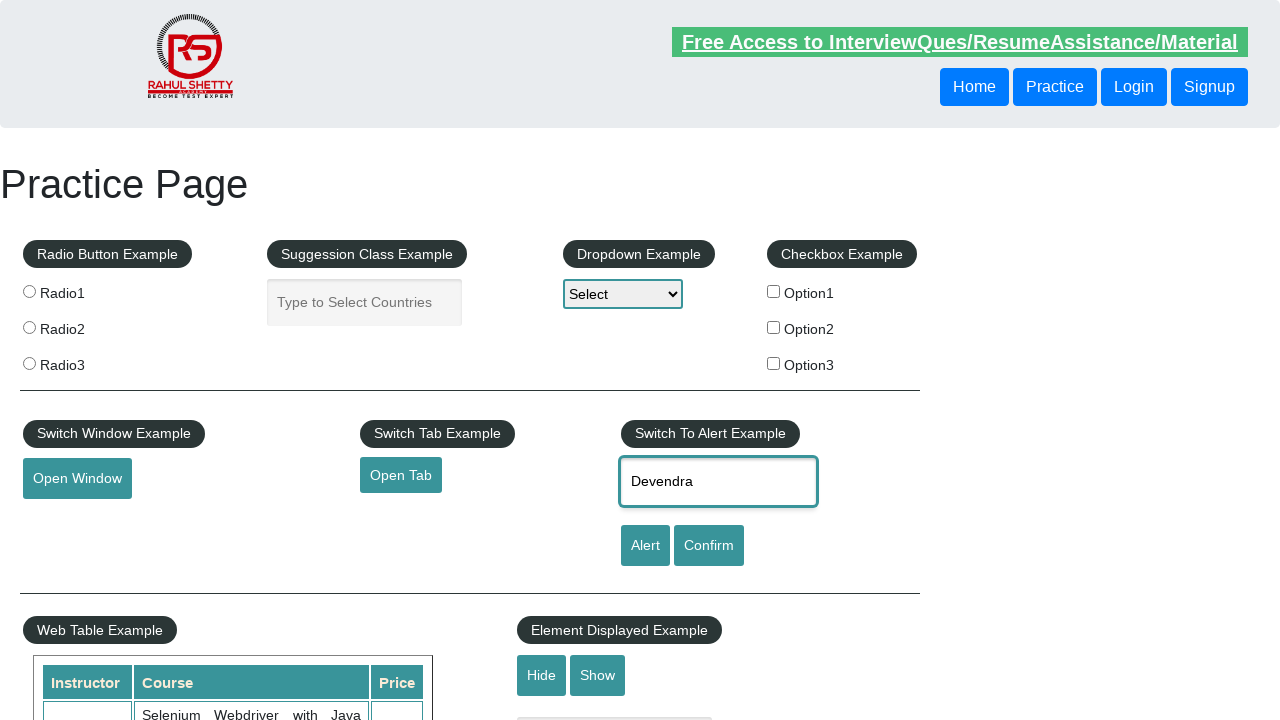

Clicked alert button to trigger JavaScript alert at (645, 546) on input#alertbtn
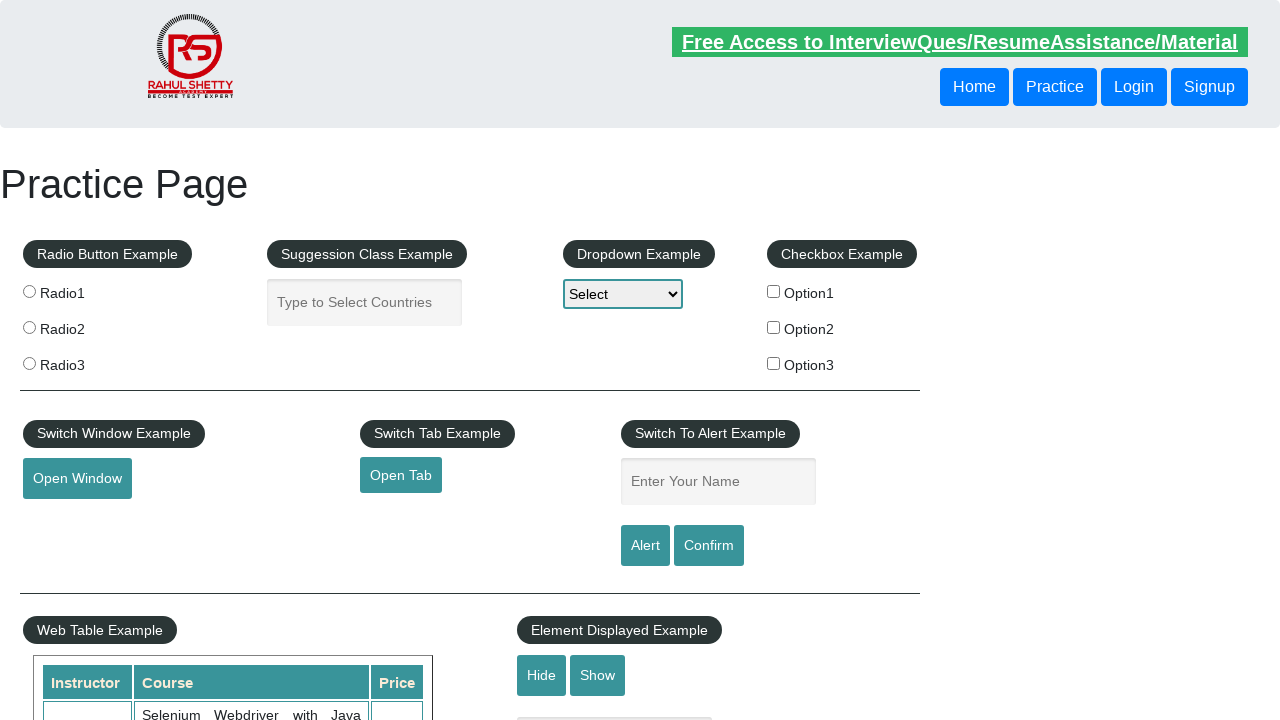

Accepted JavaScript alert dialog
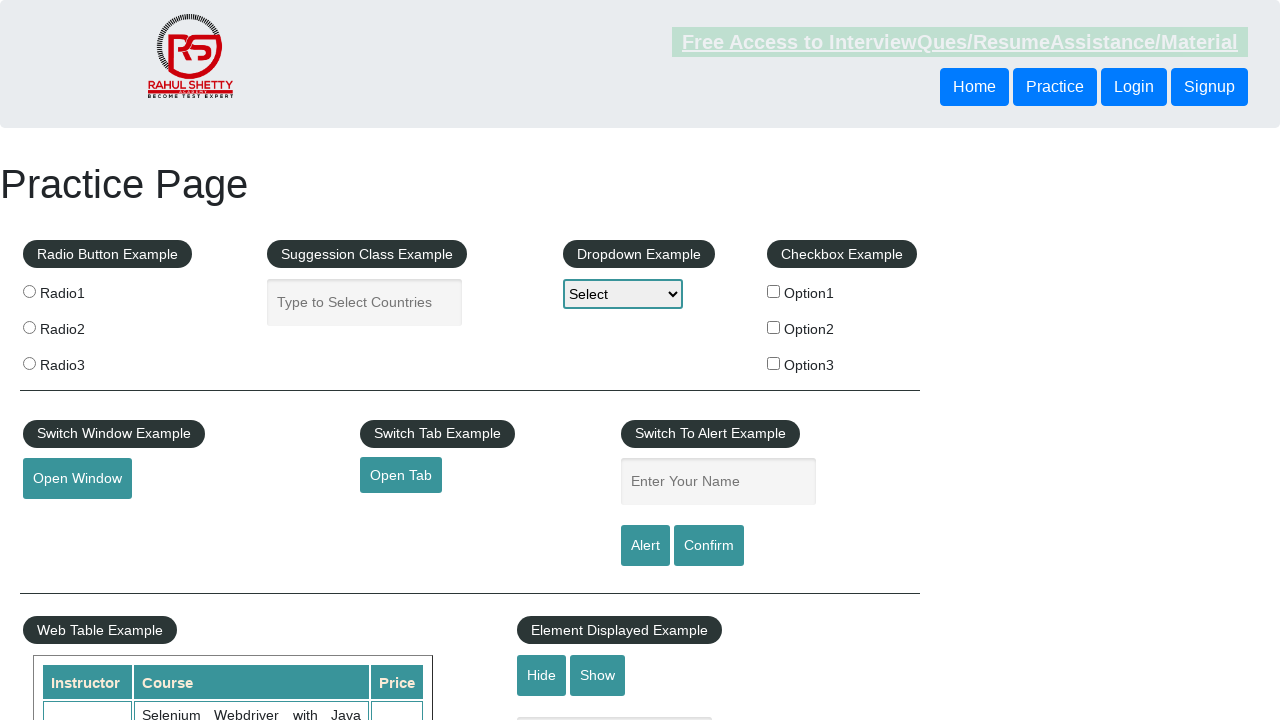

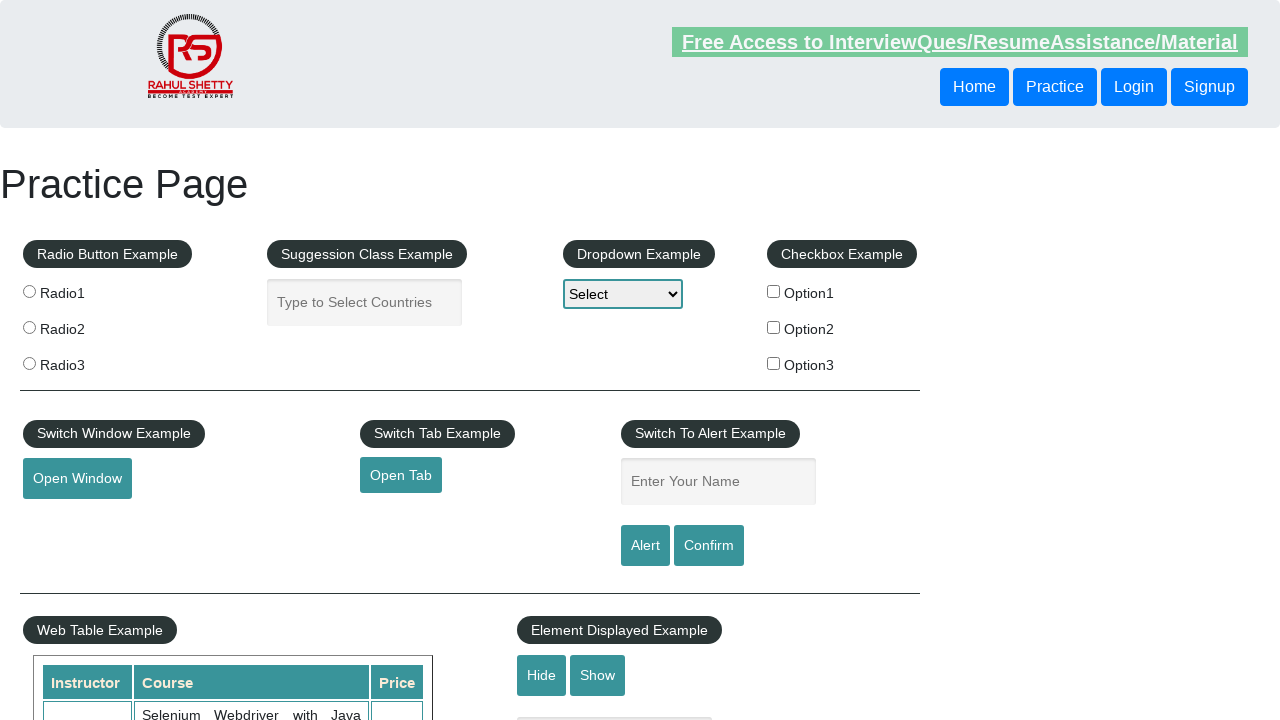